Tests marking individual todo items as complete by checking their toggle boxes

Starting URL: https://demo.playwright.dev/todomvc

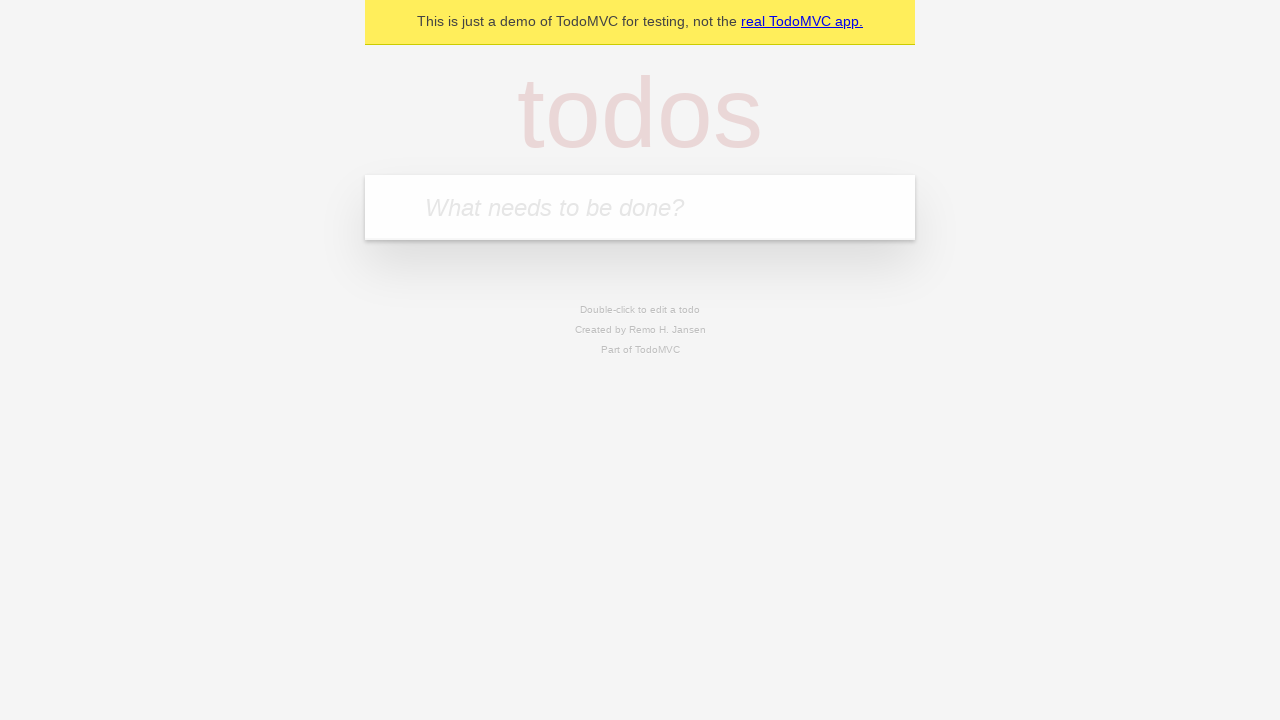

Filled new todo input with 'buy some cheese' on .new-todo
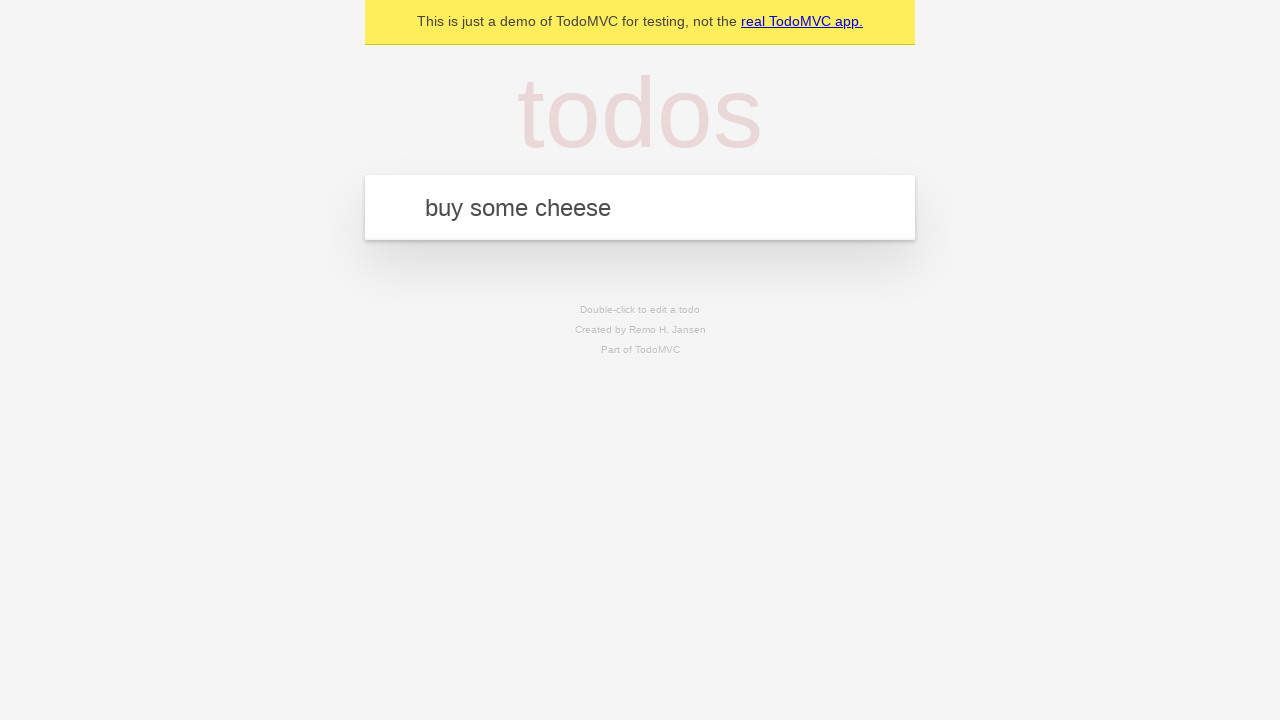

Pressed Enter to add first todo item on .new-todo
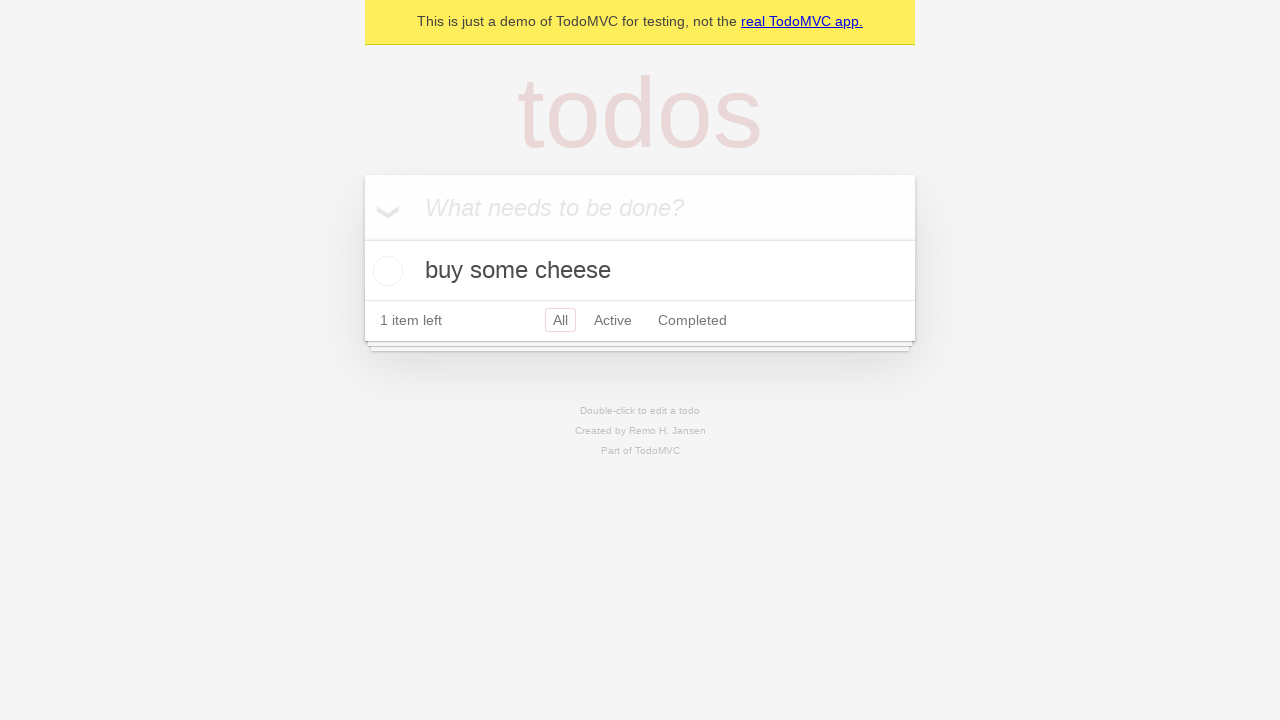

Filled new todo input with 'feed the cat' on .new-todo
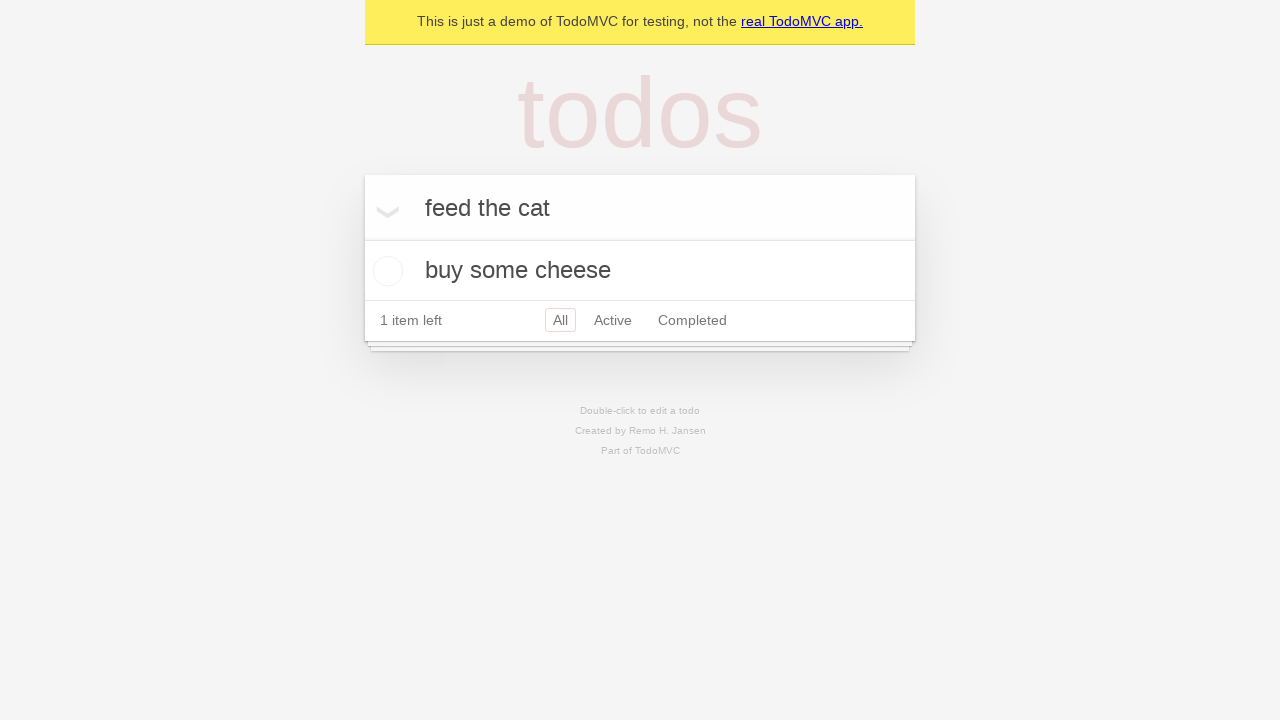

Pressed Enter to add second todo item on .new-todo
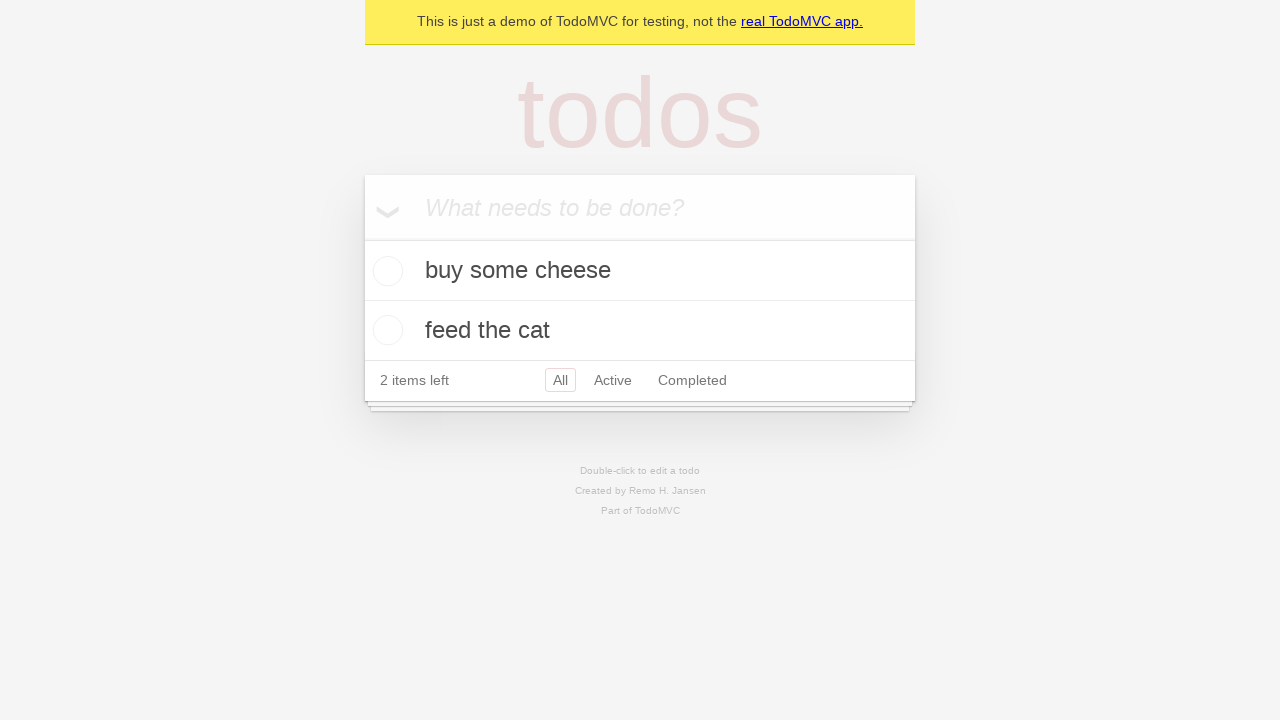

Waited for both todo items to be added to the list
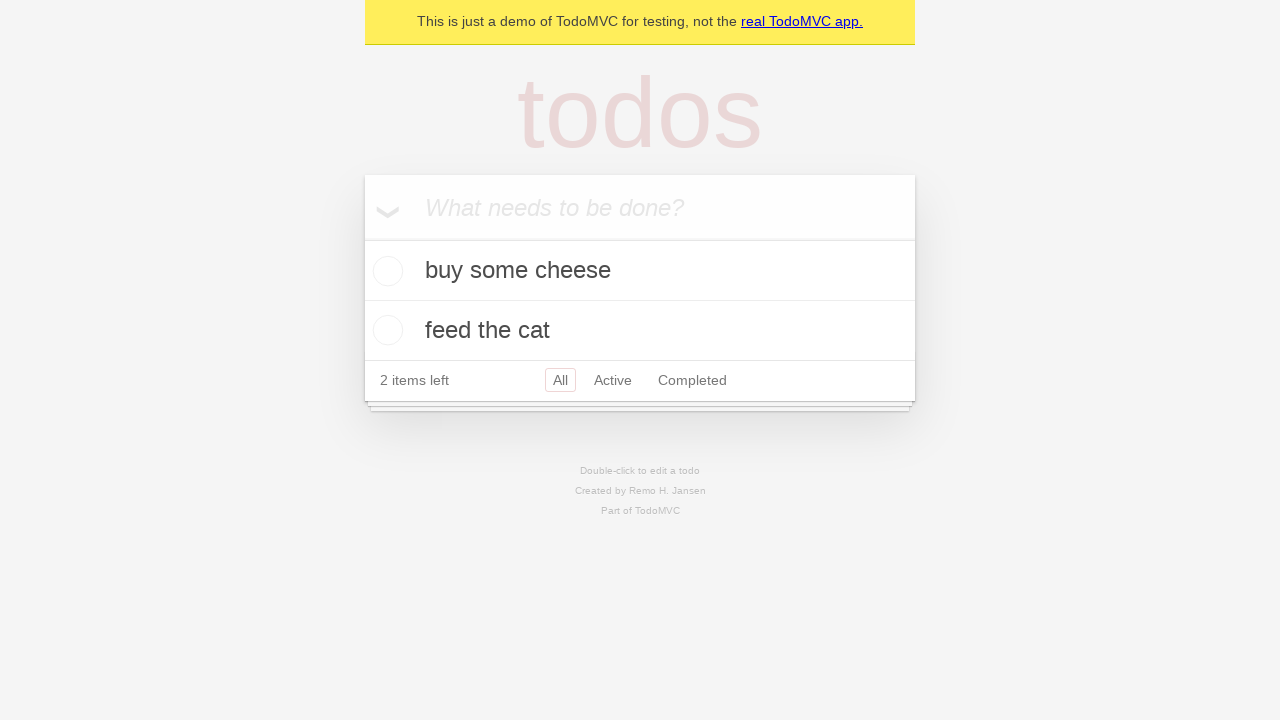

Marked first todo item 'buy some cheese' as complete at (385, 271) on .todo-list li >> nth=0 >> .toggle
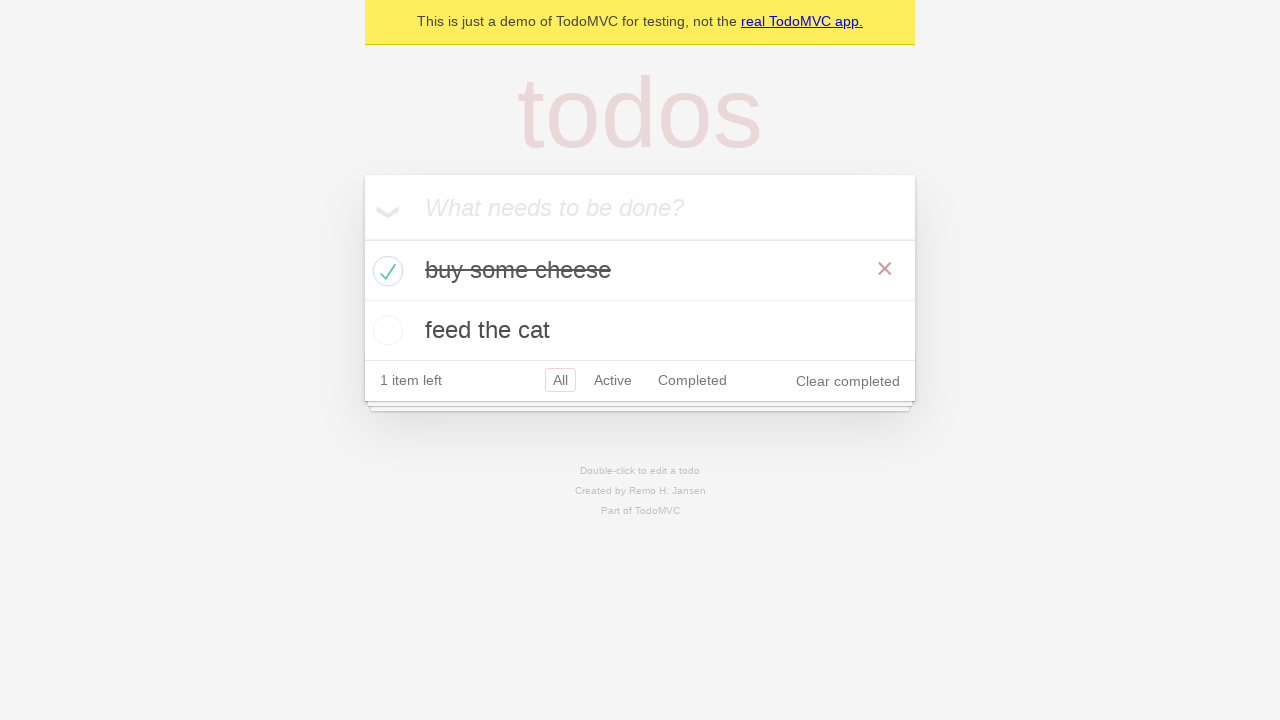

Marked second todo item 'feed the cat' as complete at (385, 330) on .todo-list li >> nth=1 >> .toggle
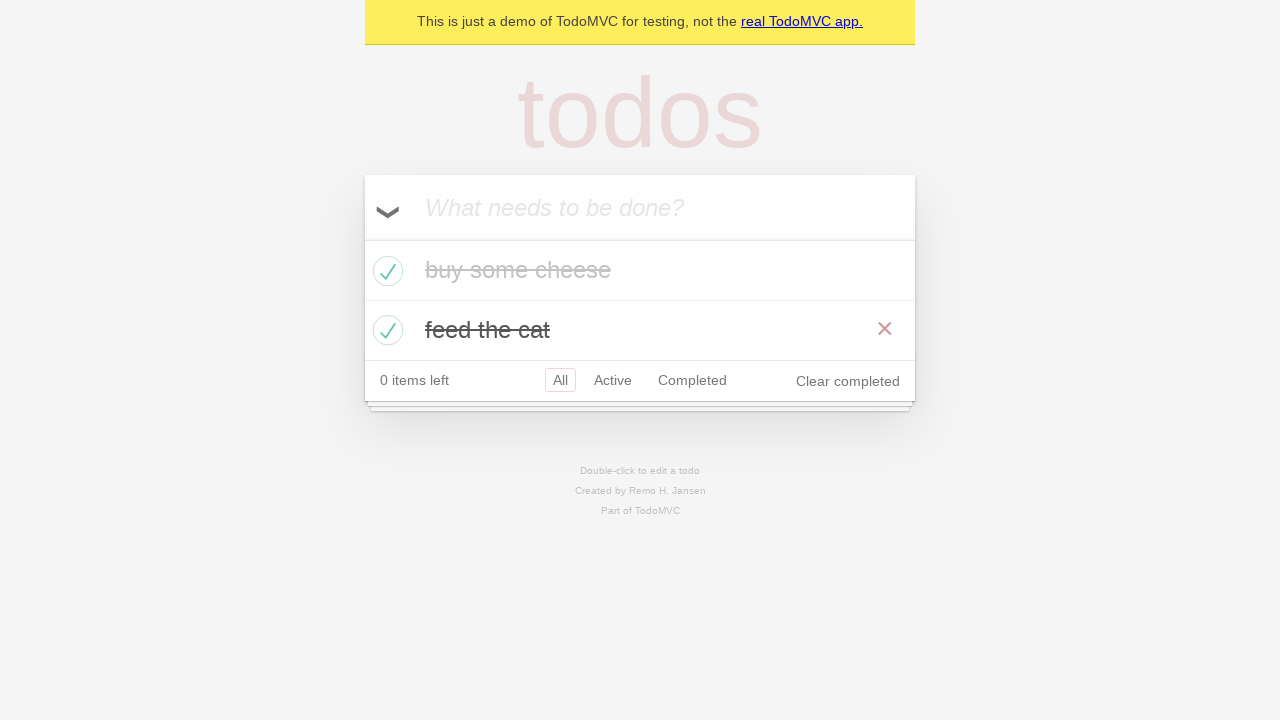

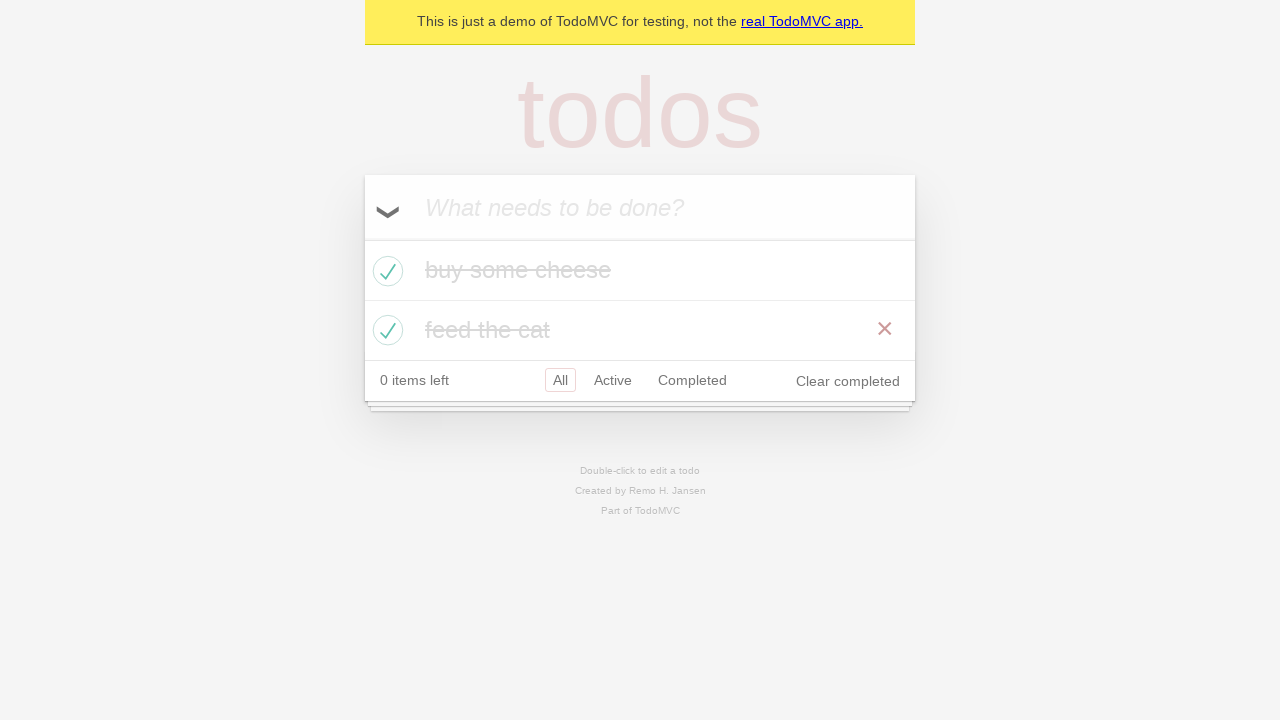